Tests dynamic content loading by clicking a generate button and waiting for the word "release" to appear in a specific element

Starting URL: https://training-support.net/webelements/dynamic-content

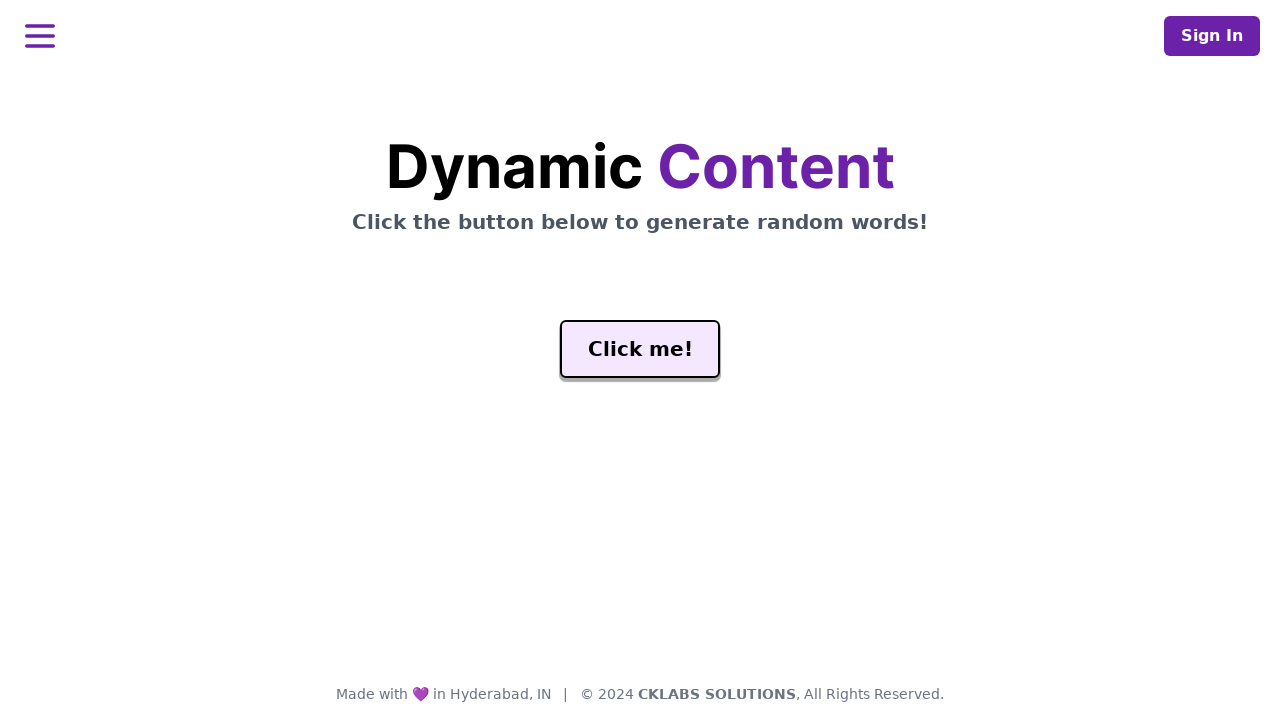

Navigated to dynamic content page
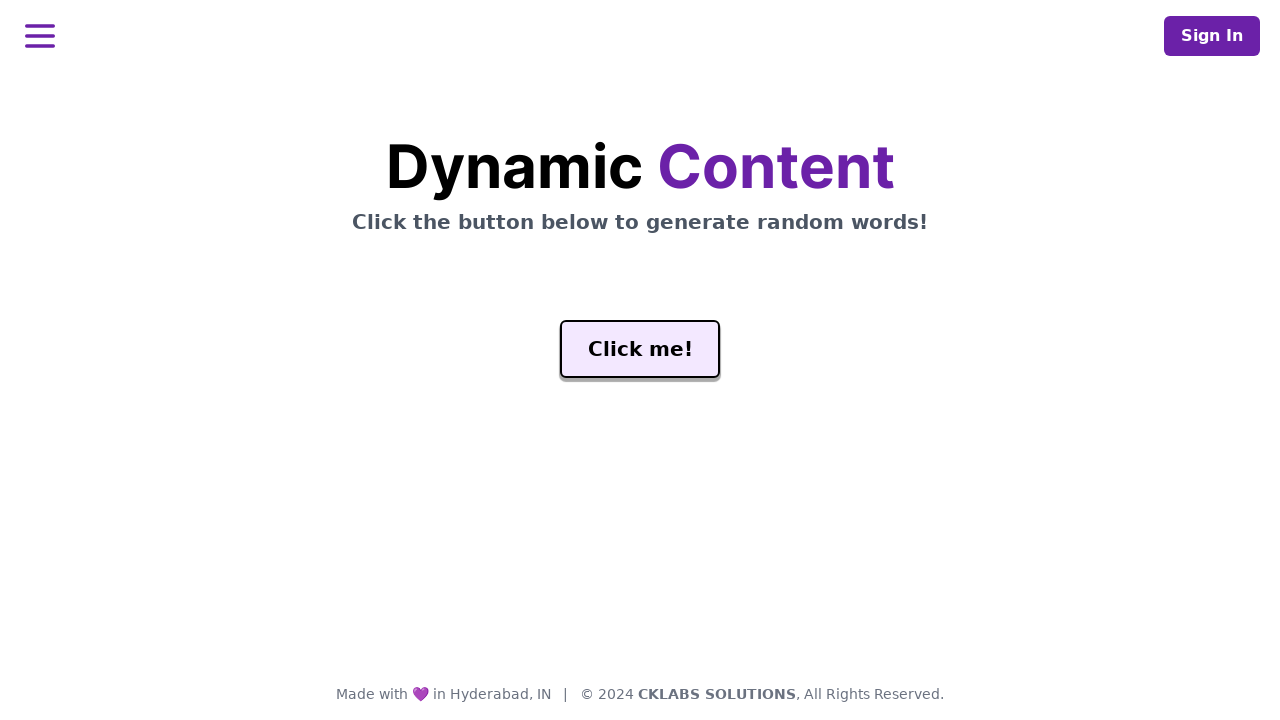

Clicked the generate button at (640, 349) on #genButton
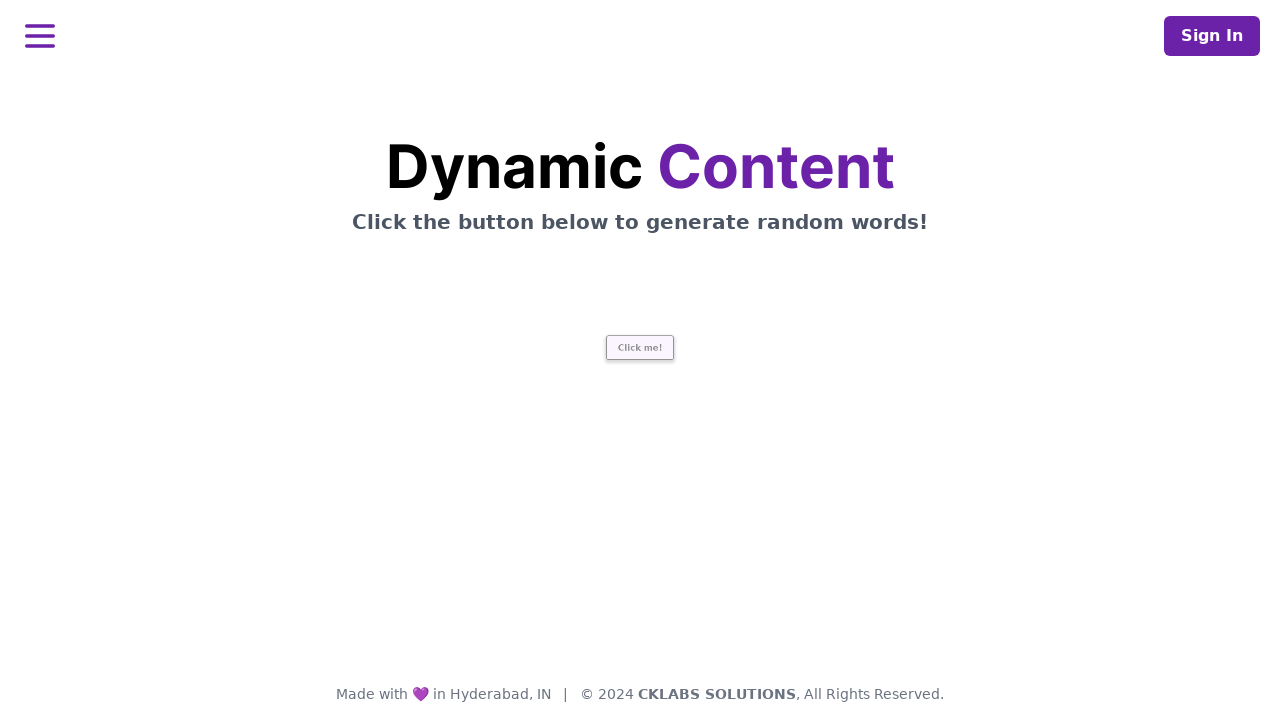

Word 'release' appeared in the dynamic content element
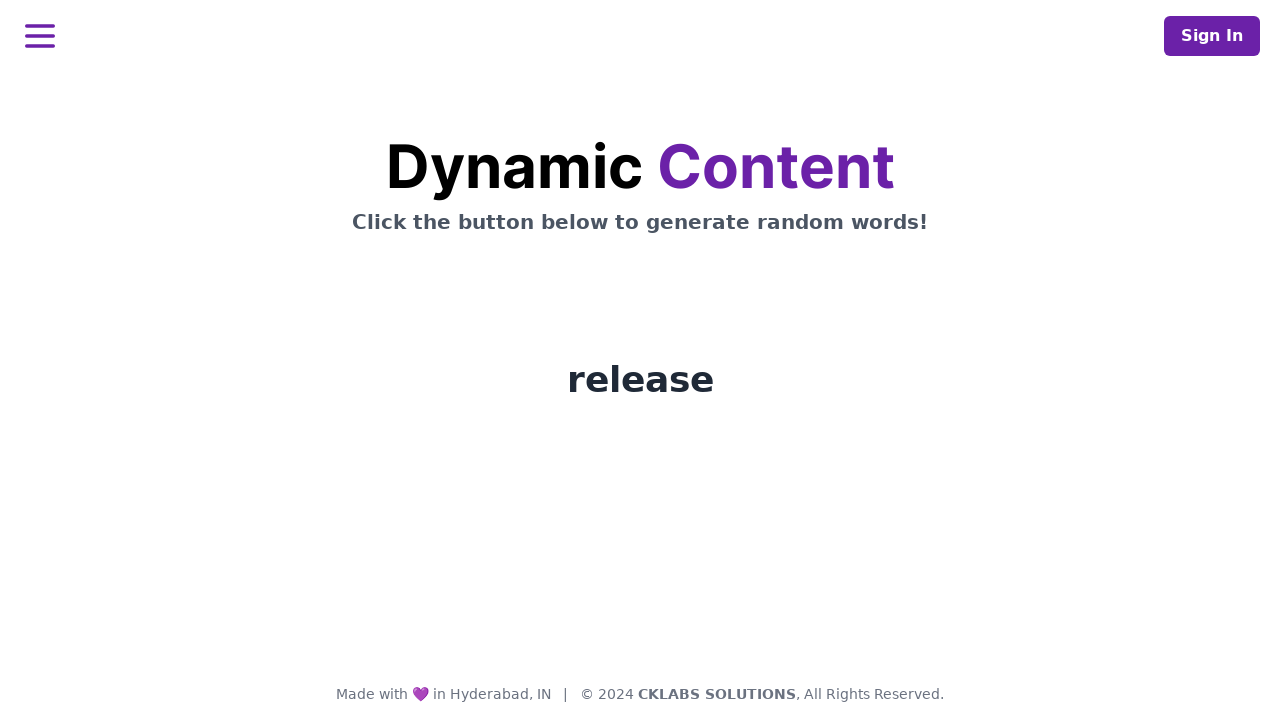

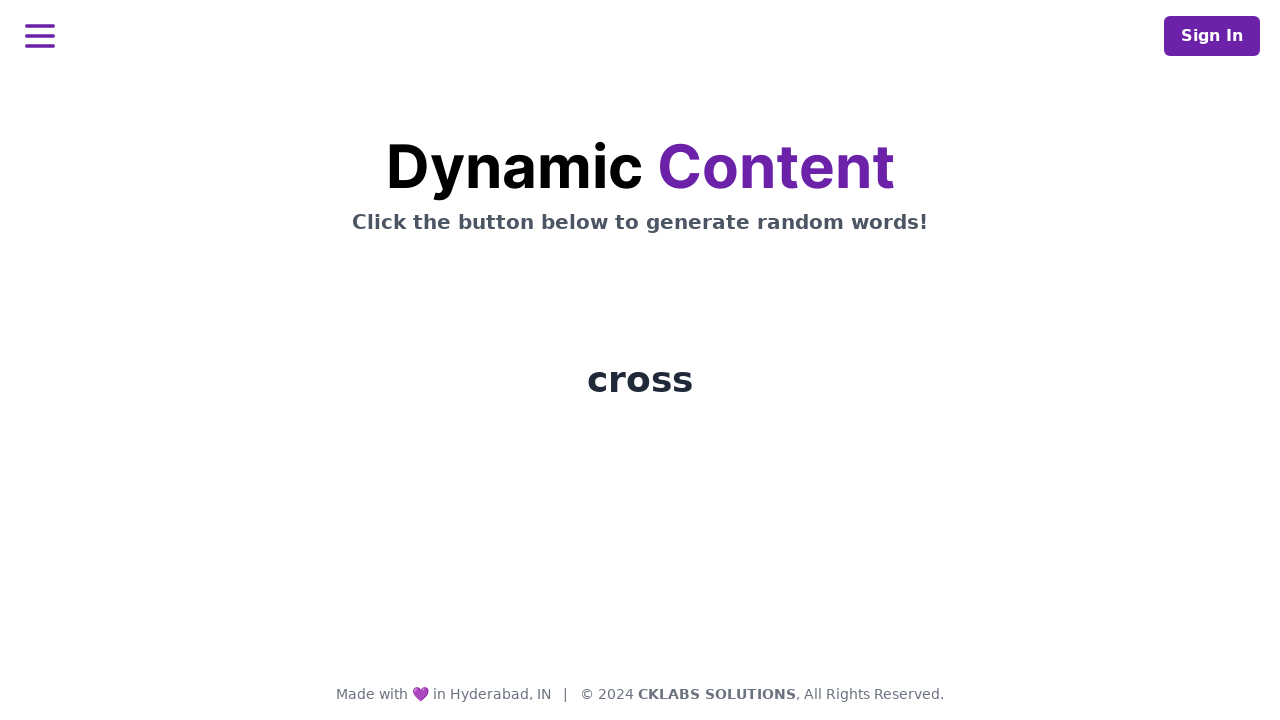